Tests HTML5 video player controls by playing, pausing, seeking to the beginning, and reloading a video using JavaScript execution

Starting URL: http://www.w3.org/2010/05/video/mediaevents.html

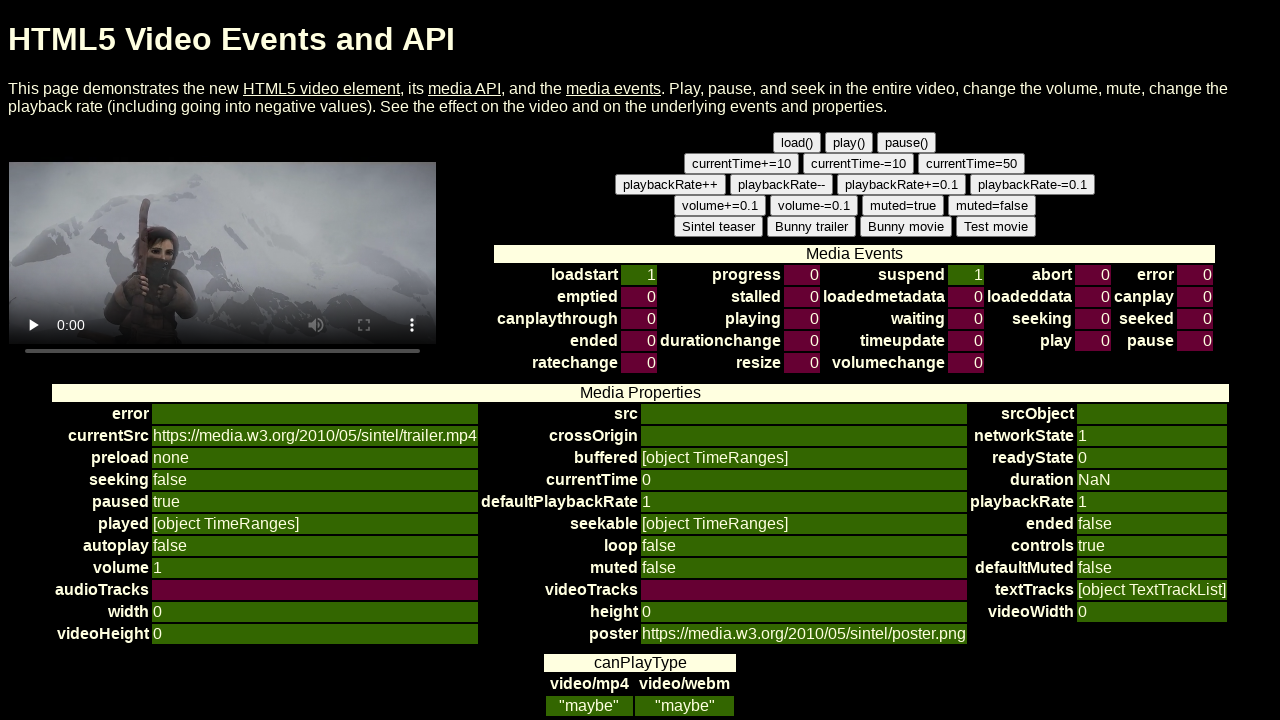

Started playing the HTML5 video
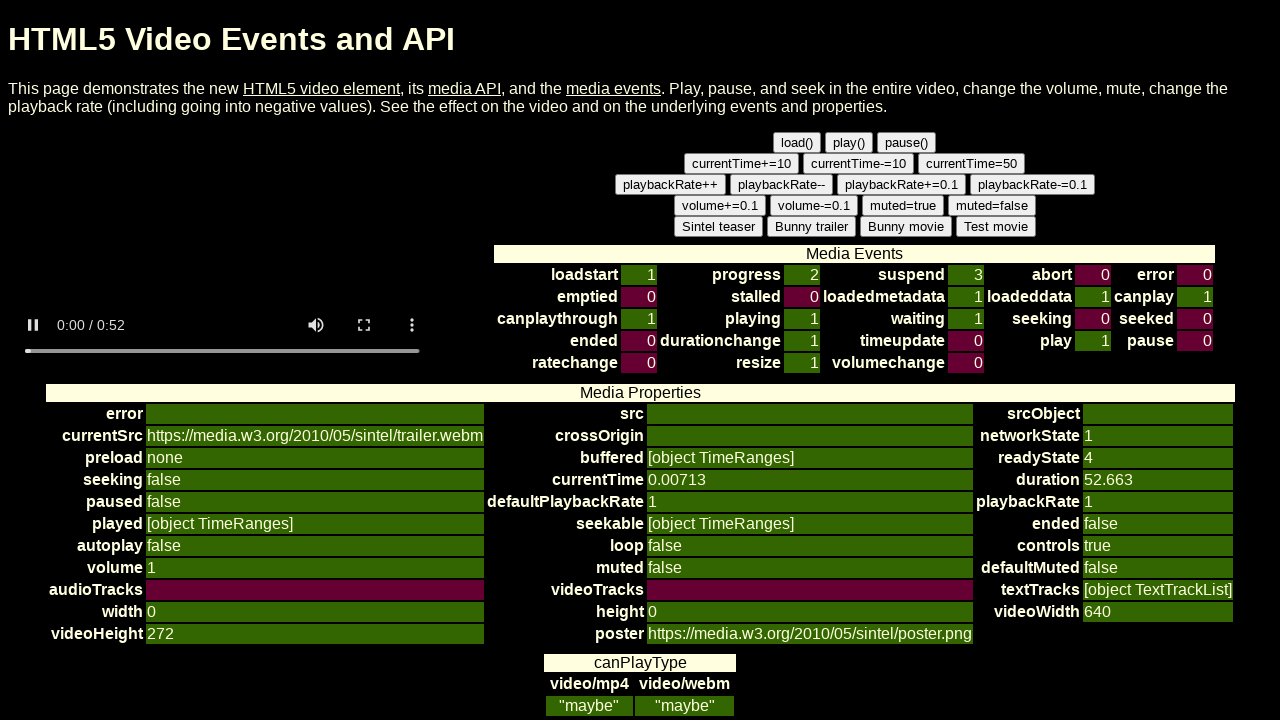

Waited 5 seconds for video playback
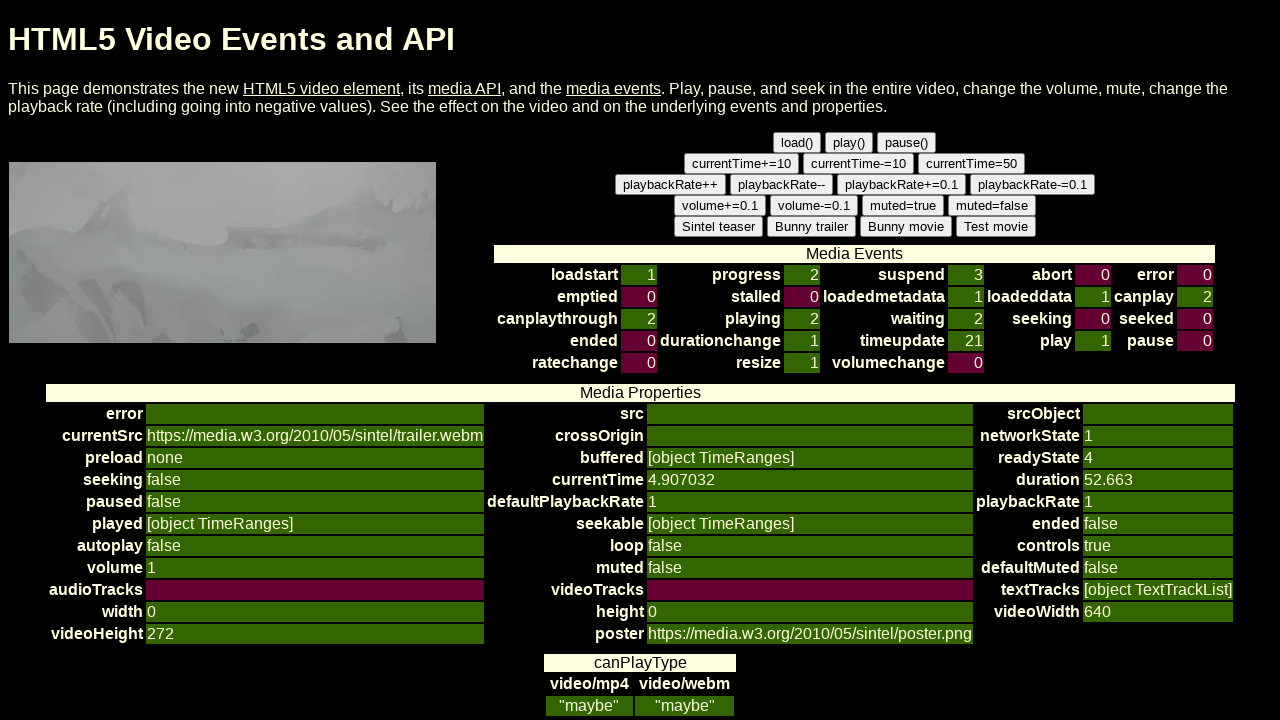

Paused the video
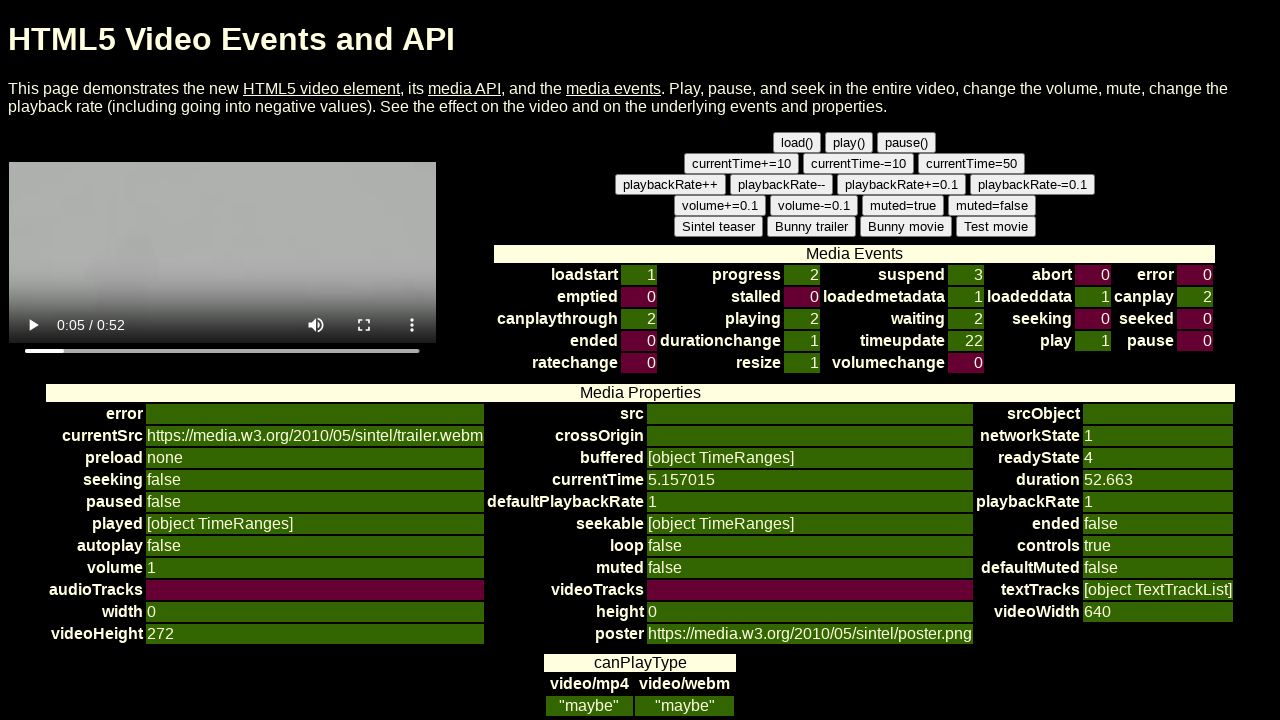

Verified video is paused
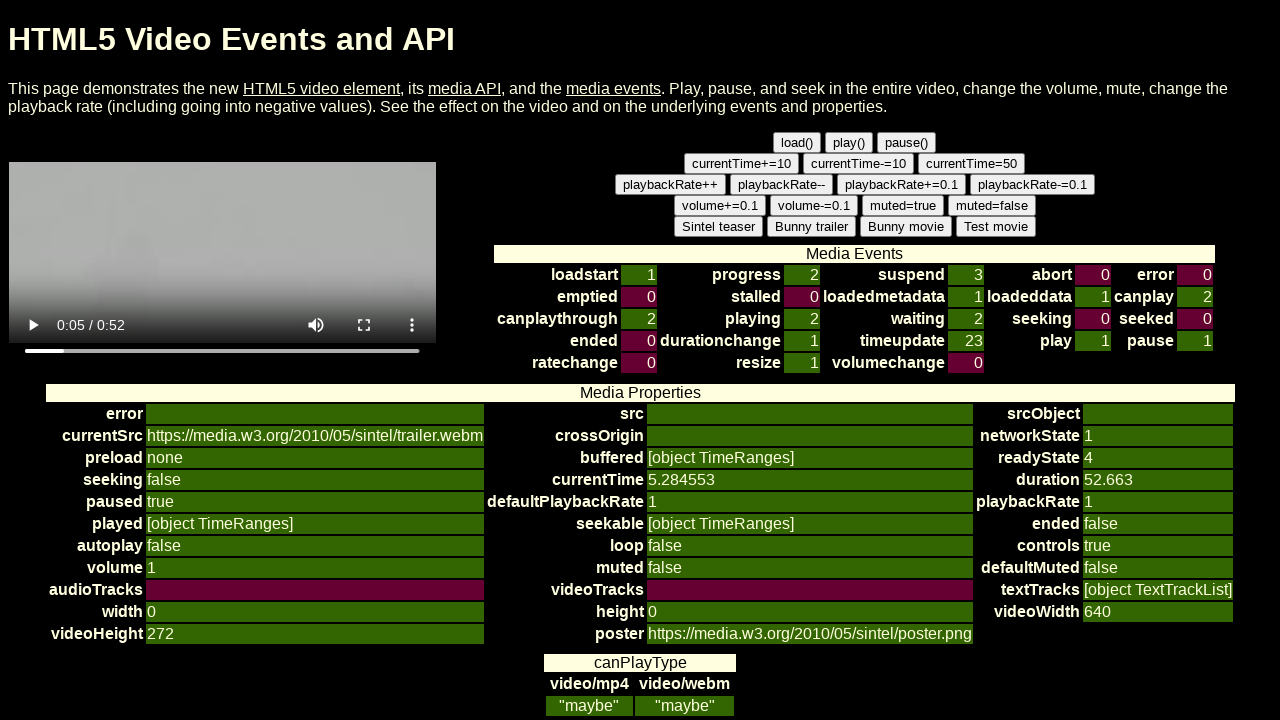

Resumed playing the video
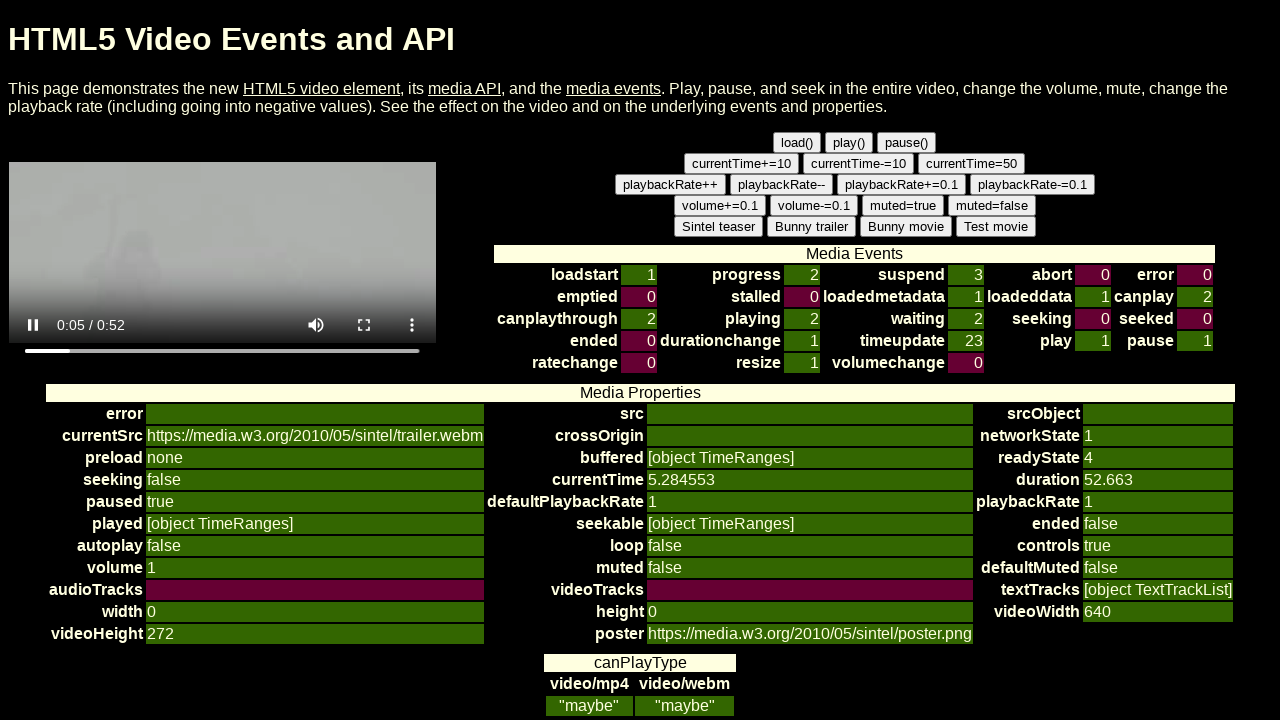

Sought video to beginning
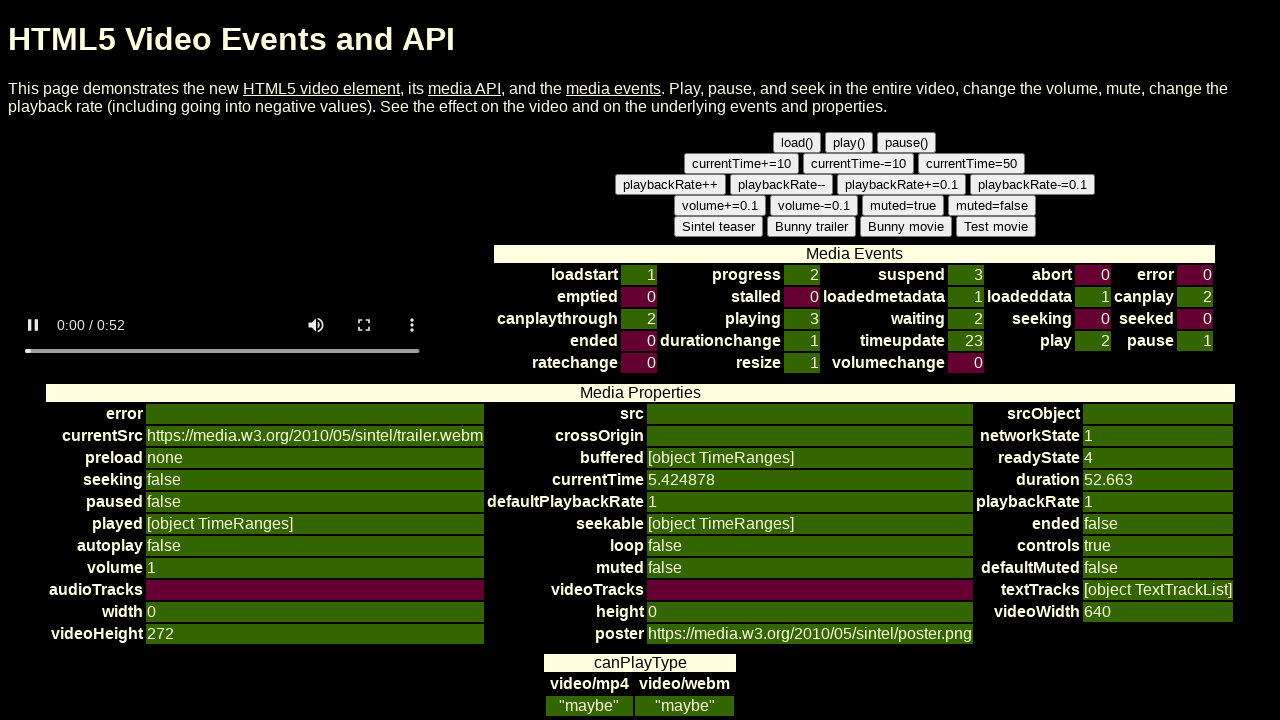

Waited 5 seconds for video playback from start
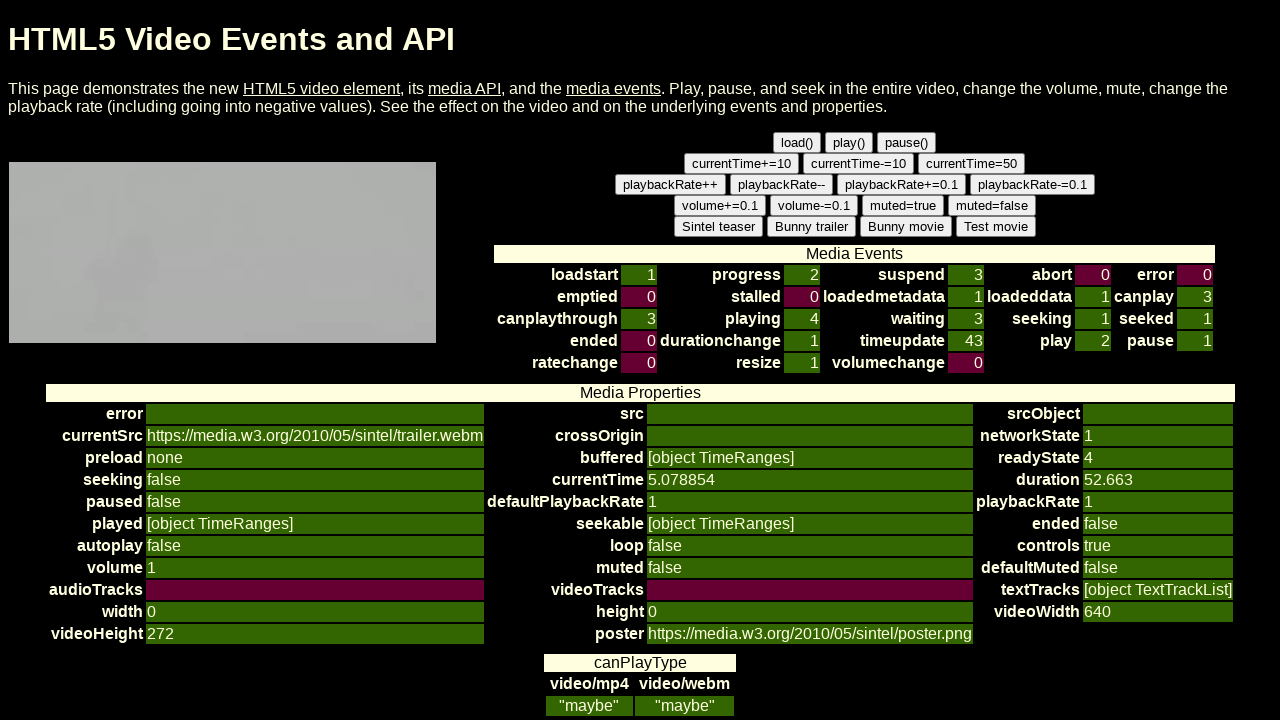

Reloaded the video
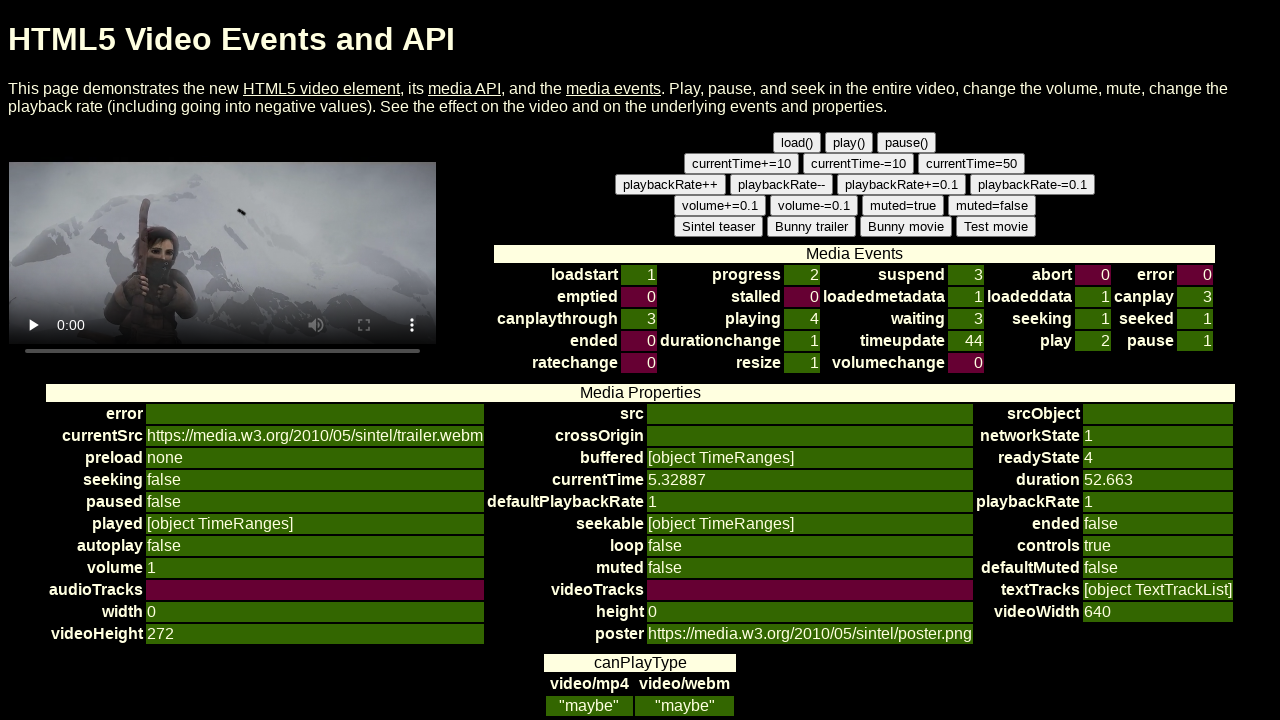

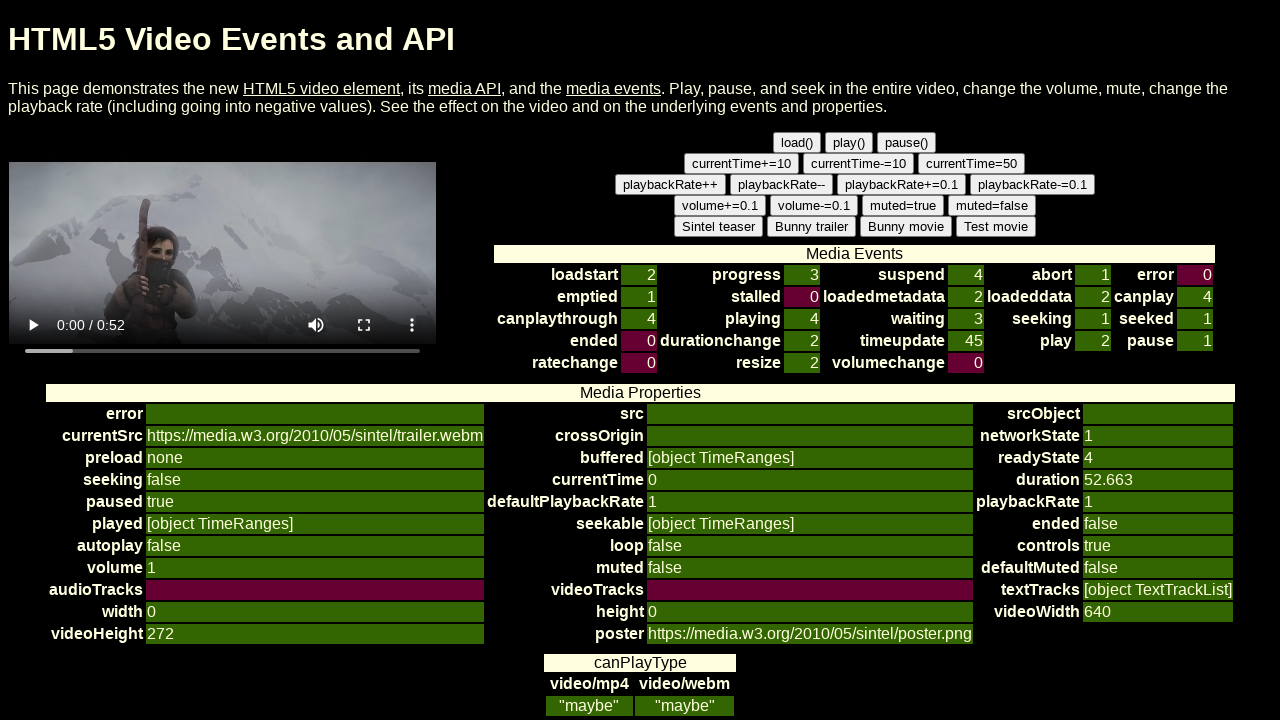